Tests window handle functionality by clicking a link that opens a new window, then switching between window handles to verify the new window contains expected content

Starting URL: https://the-internet.herokuapp.com/windows

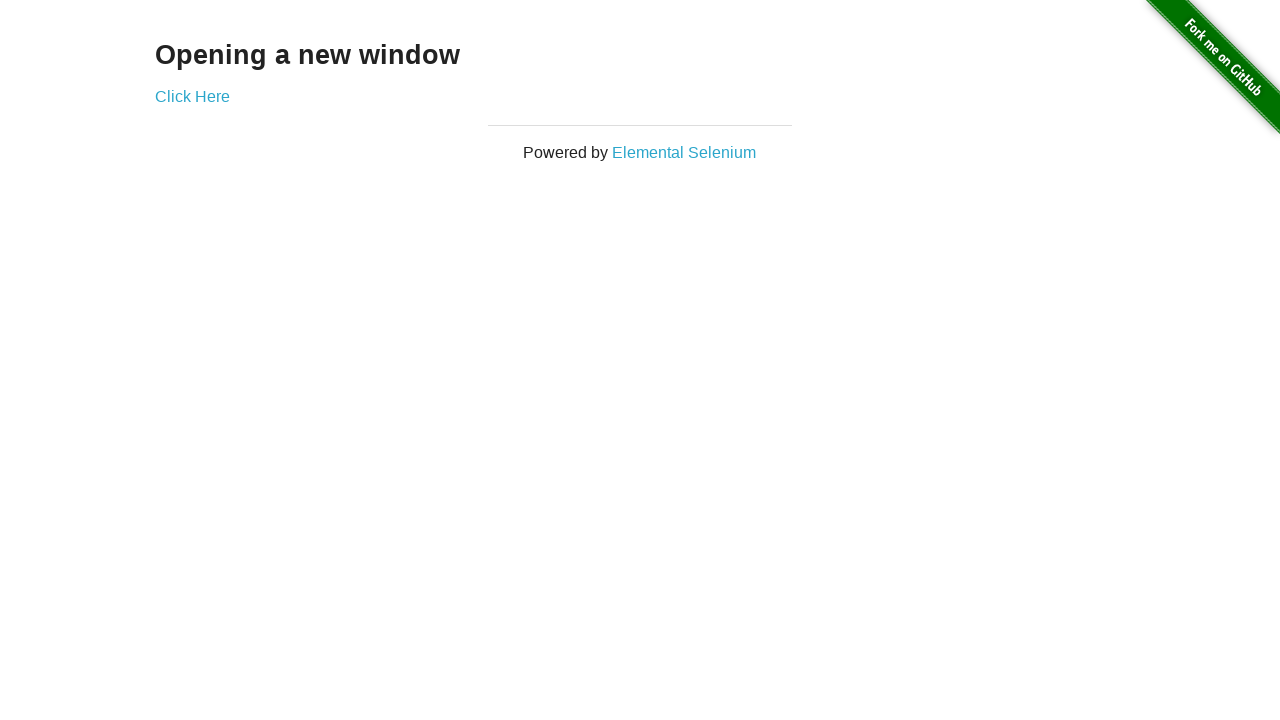

Clicked 'Click Here' link to open new window at (192, 96) on text=Click Here
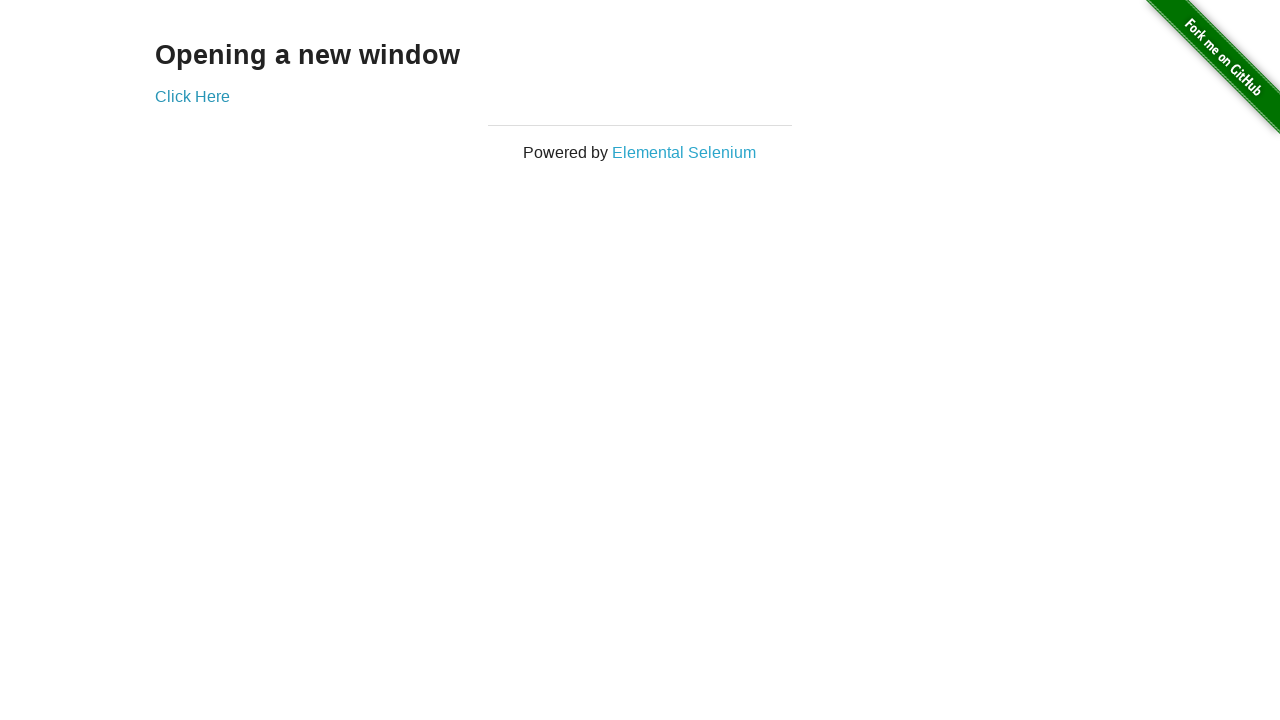

Clicked 'Click Here' link and new page opened at (192, 96) on text=Click Here
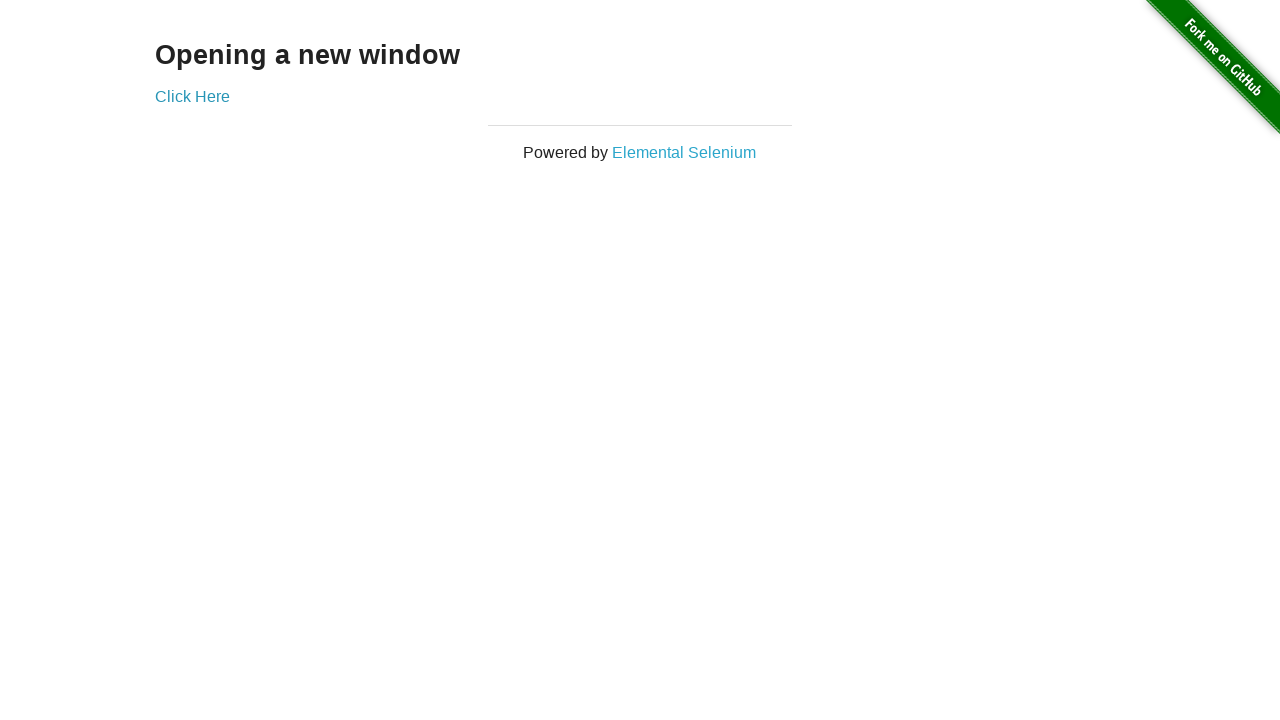

Captured new page object from context
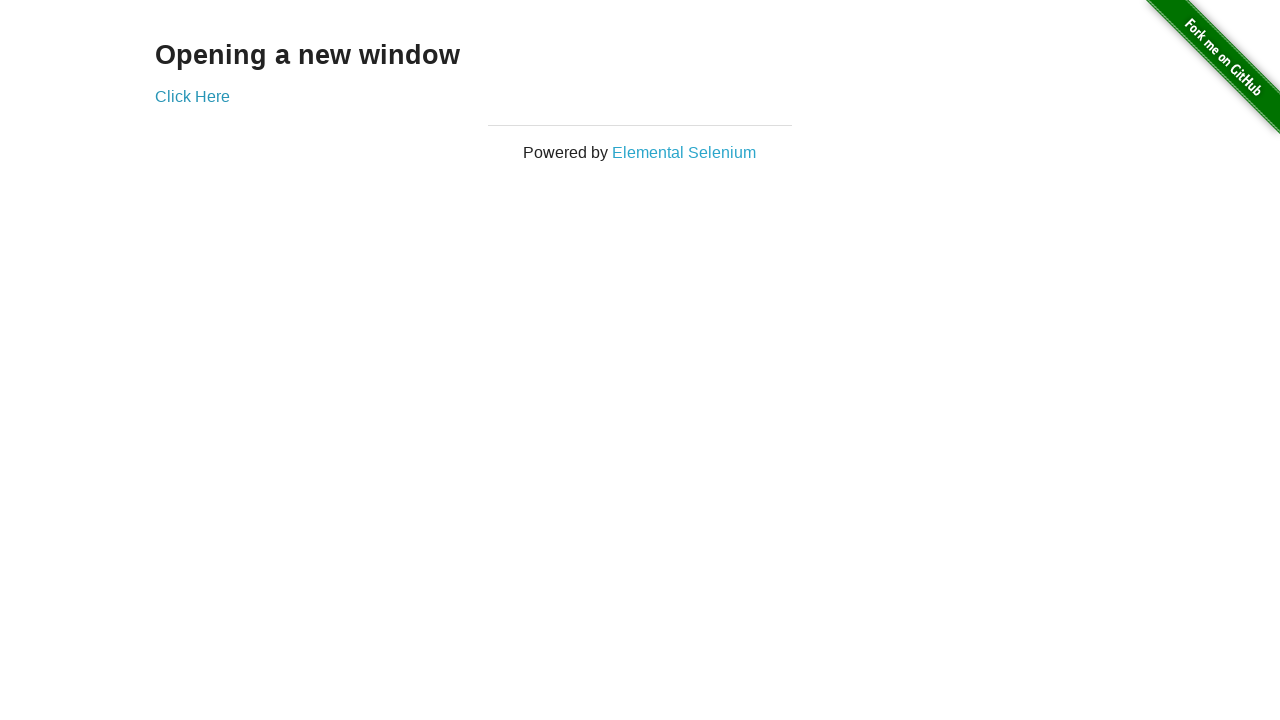

Waited for new window page to load completely
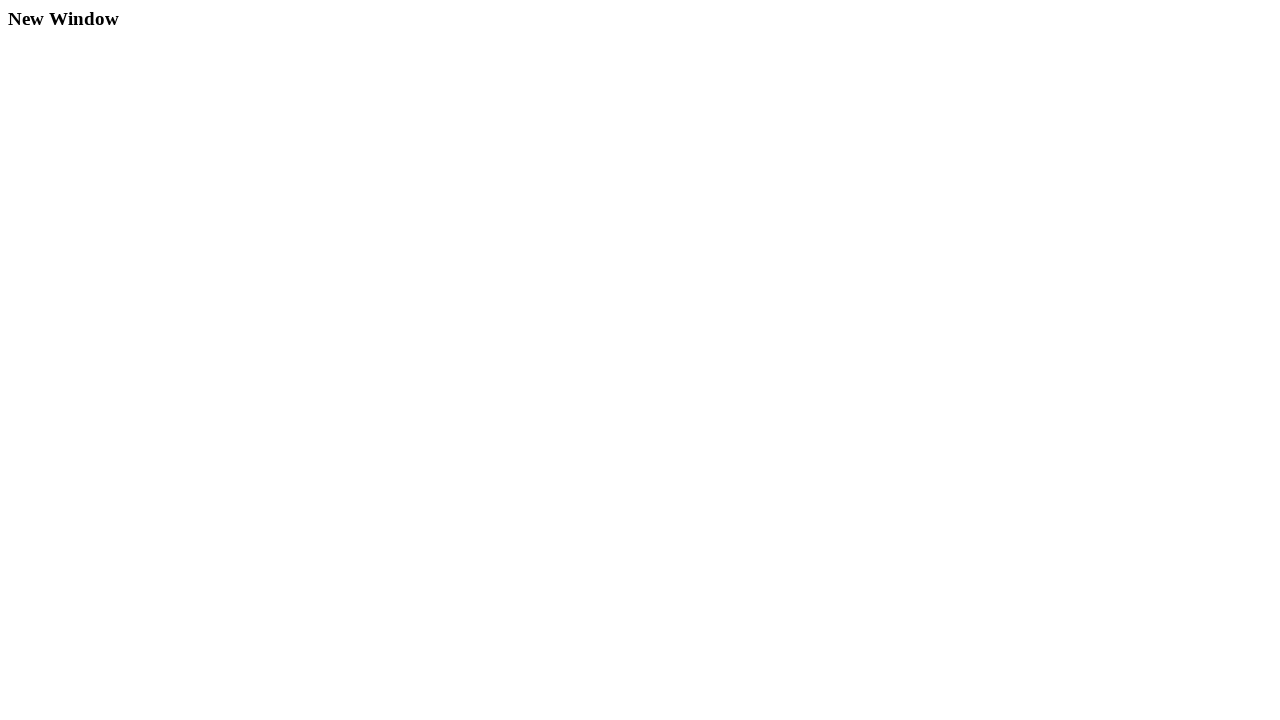

Verified new window contains 'New Window' text
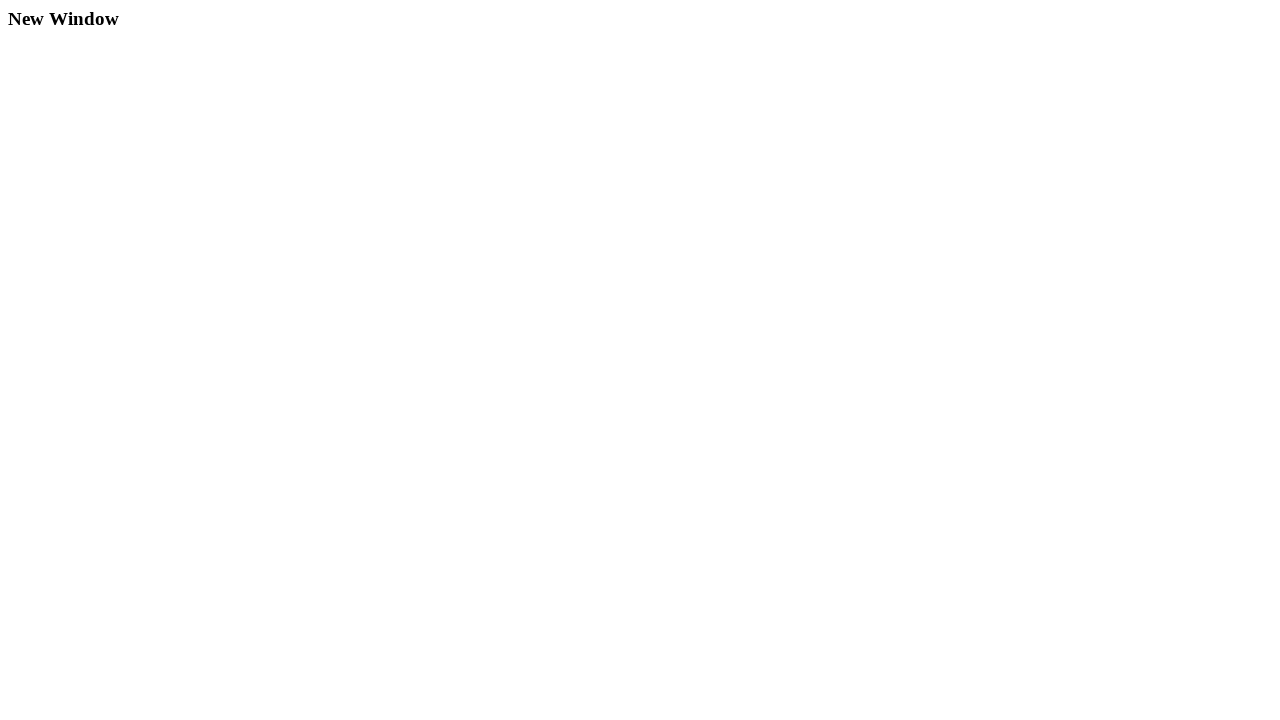

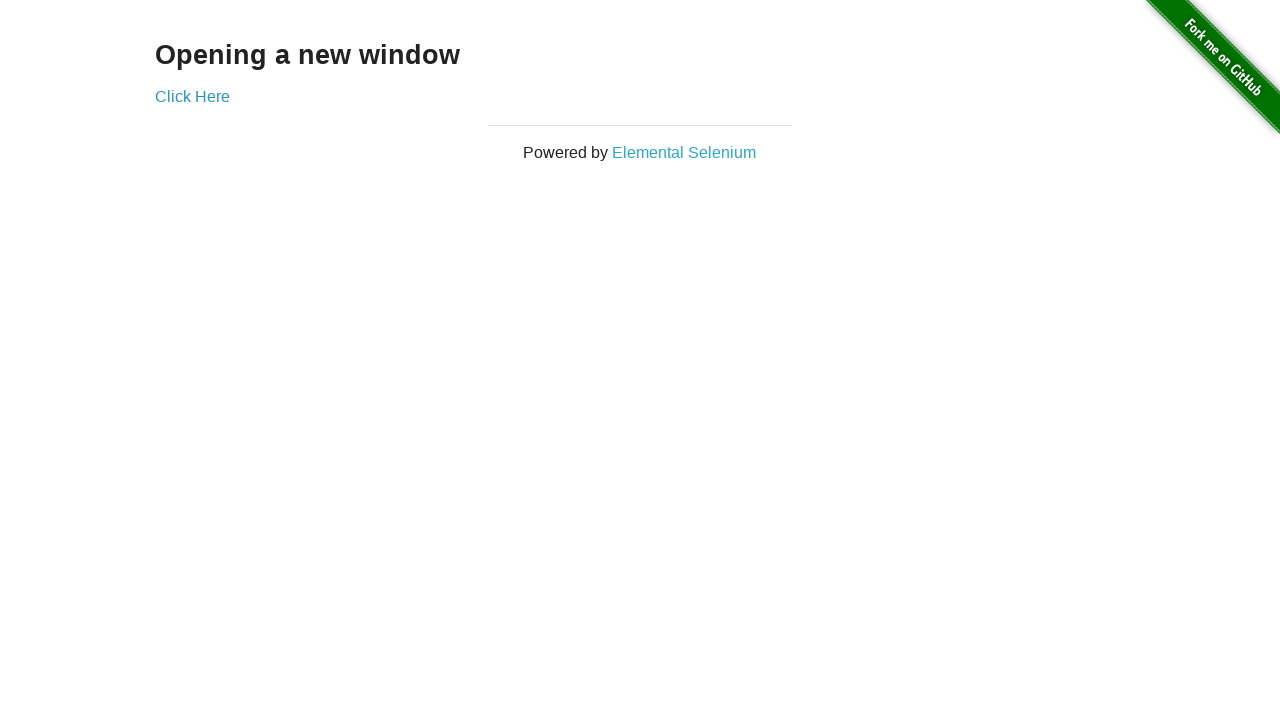